Tests browser multi-tab and multi-window functionality by navigating to a book website, opening a new tab to an automation practice site, and then opening a new window to a menu demo page.

Starting URL: https://www.rokomari.com/book

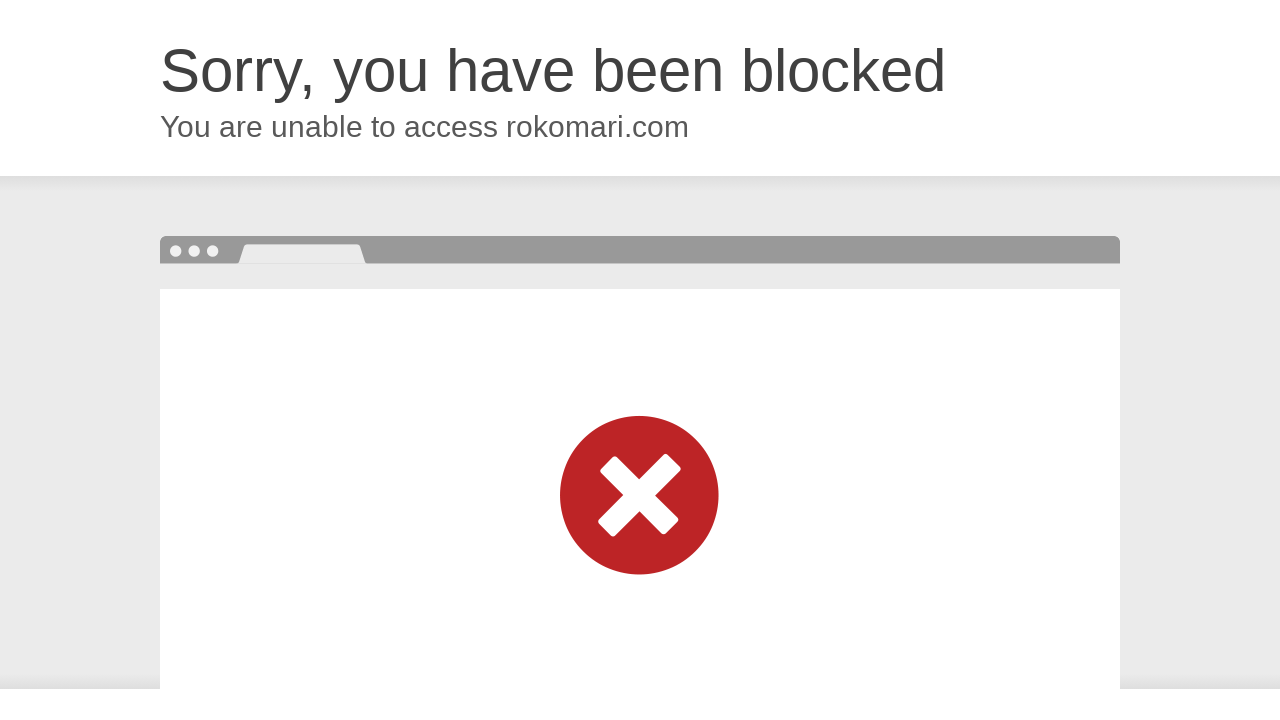

Set viewport size to 1920x1080
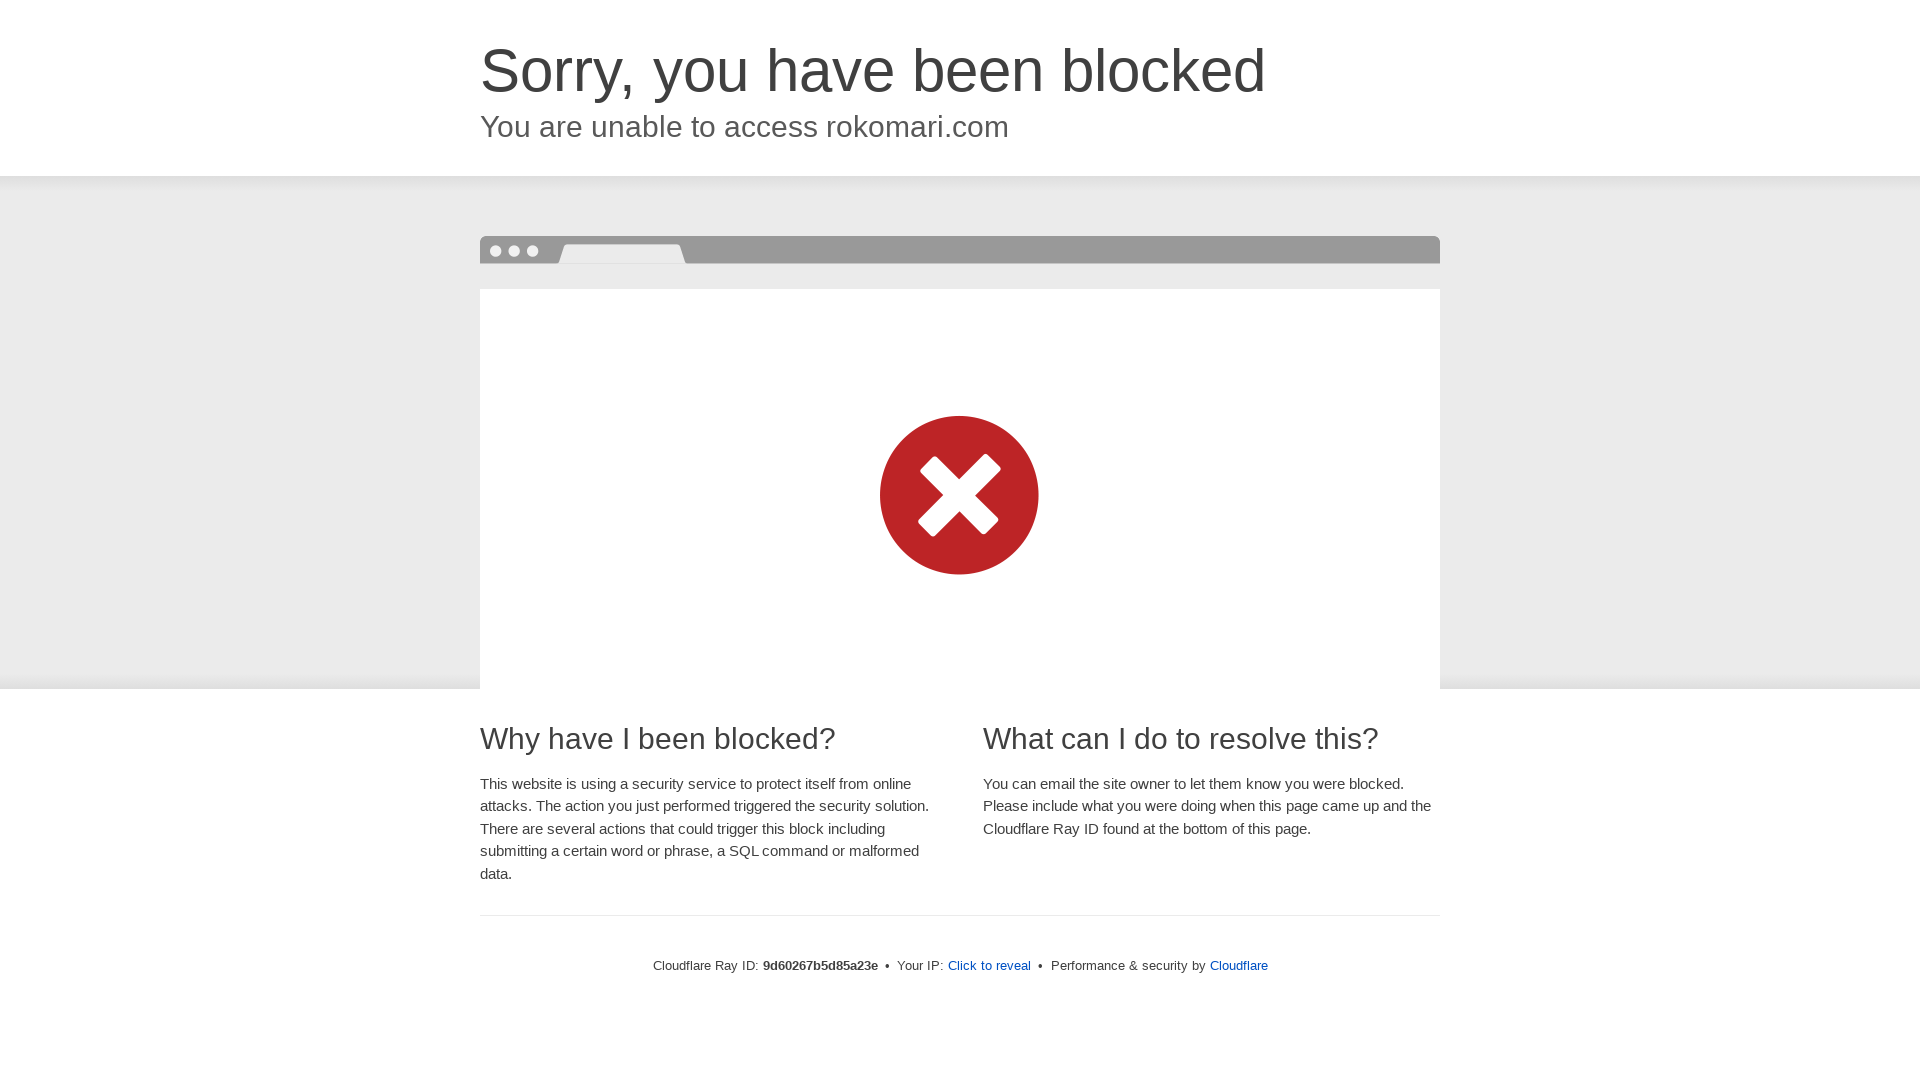

Opened new tab/page
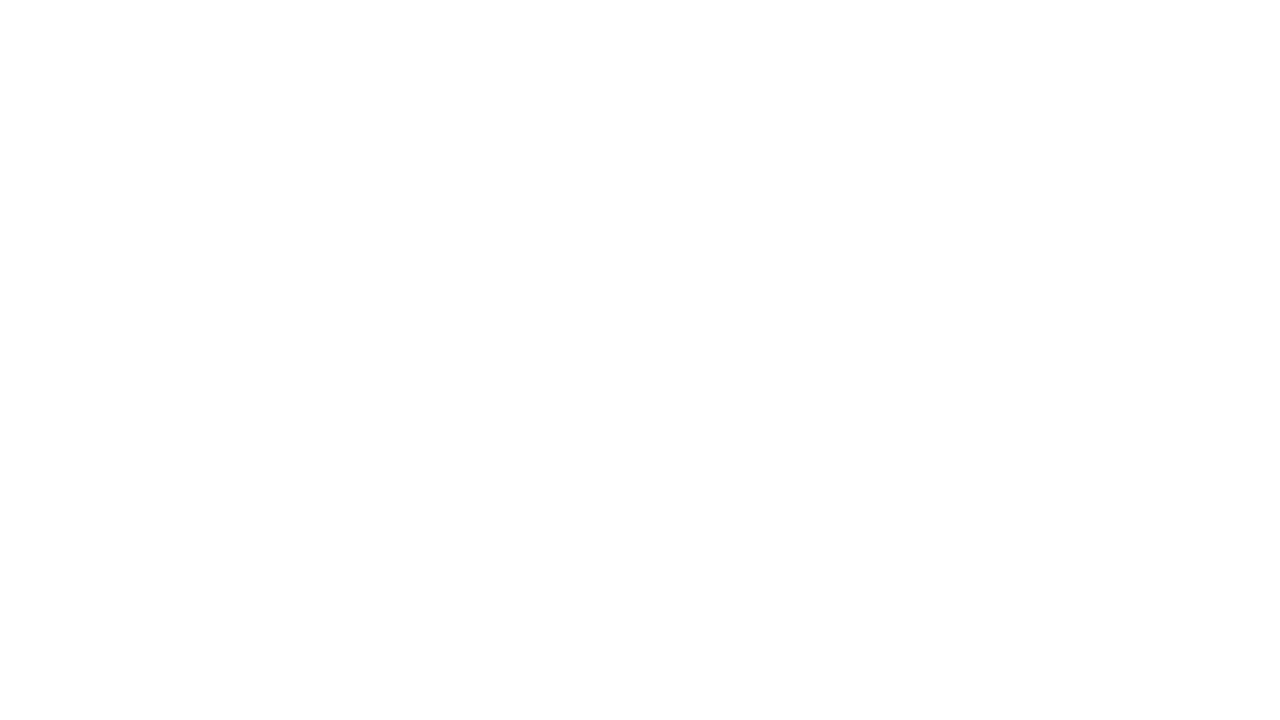

Navigated to Rahul Shetty Academy automation practice site in new tab
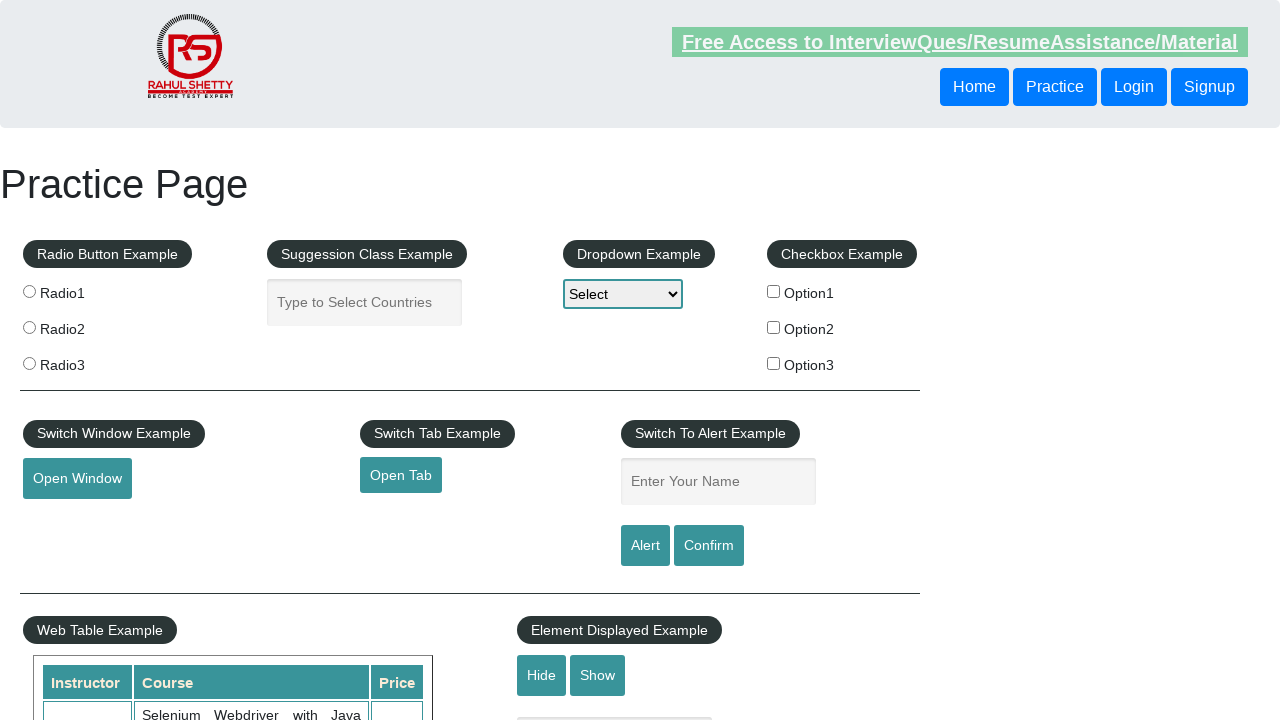

Automation practice page loaded (domcontentloaded)
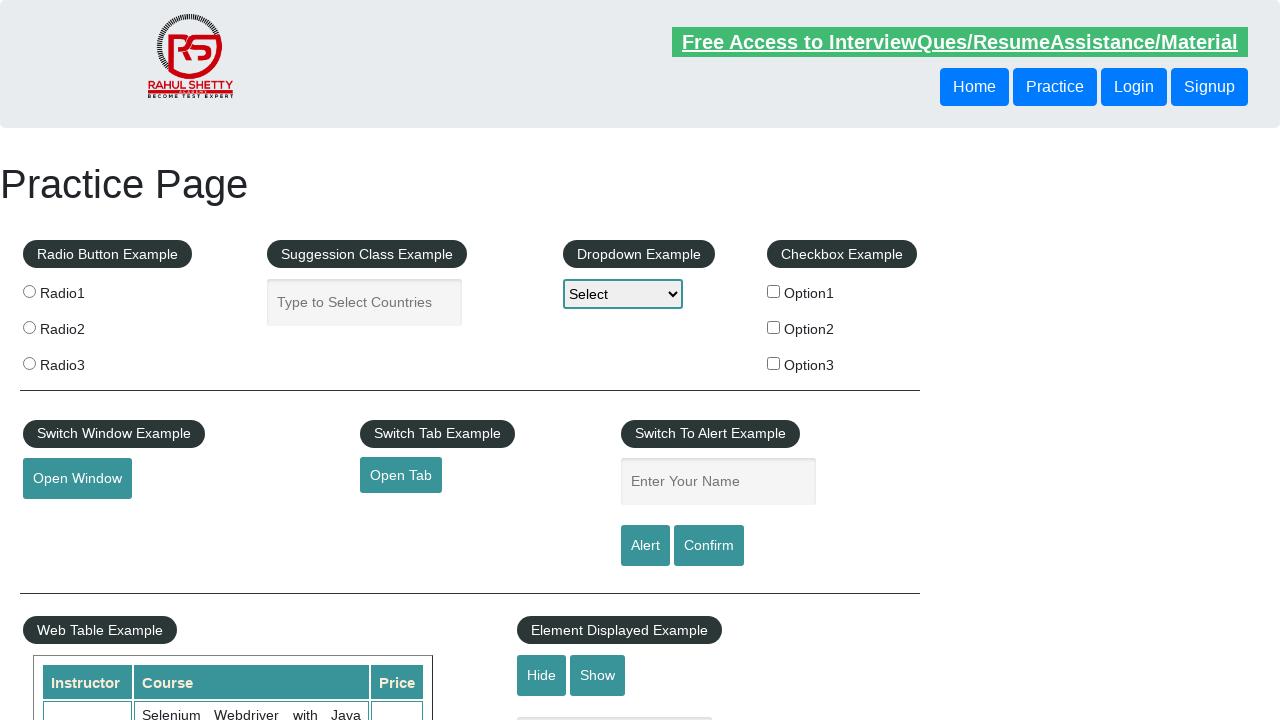

Opened another new tab/window
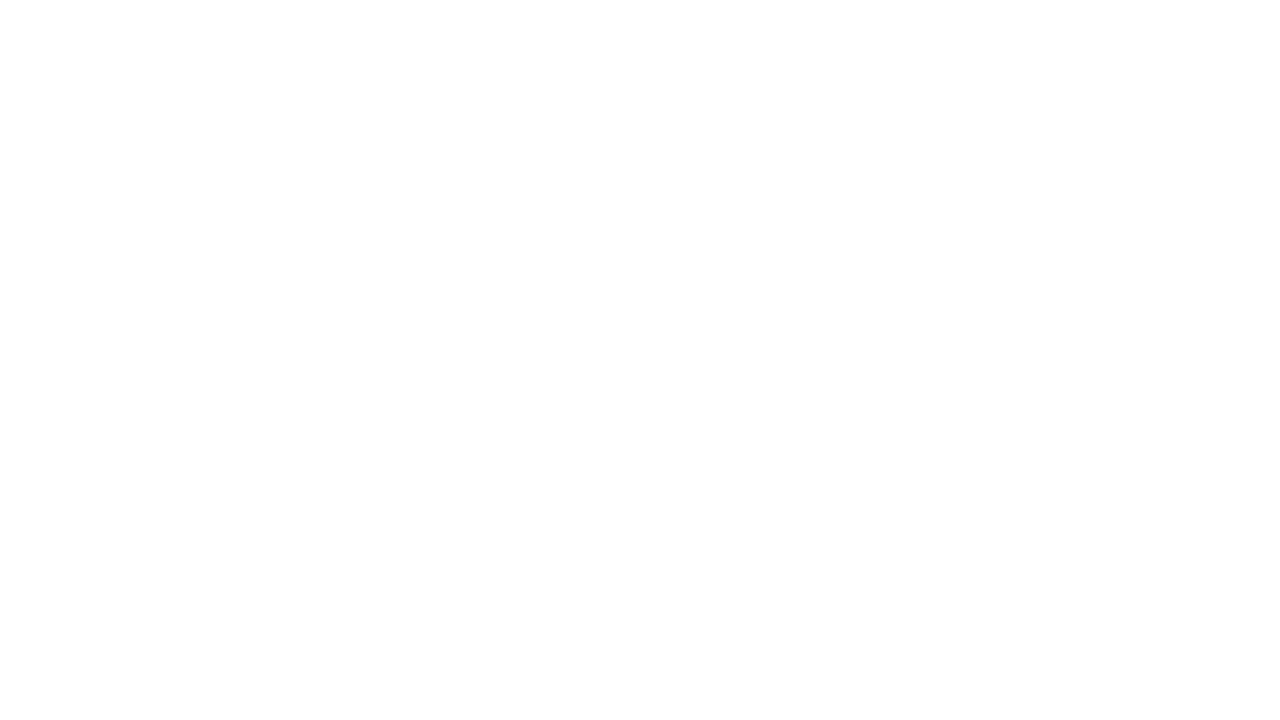

Navigated to DemoQA menu demo page in new window
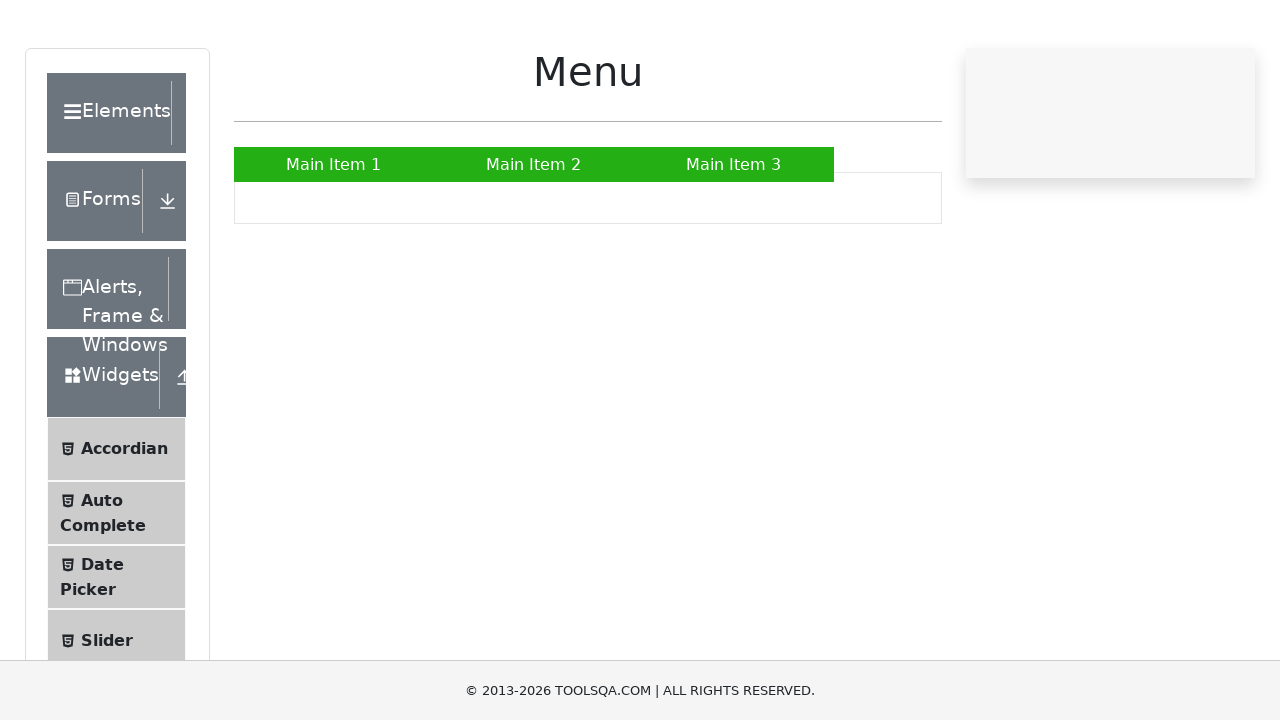

Menu demo page loaded (domcontentloaded)
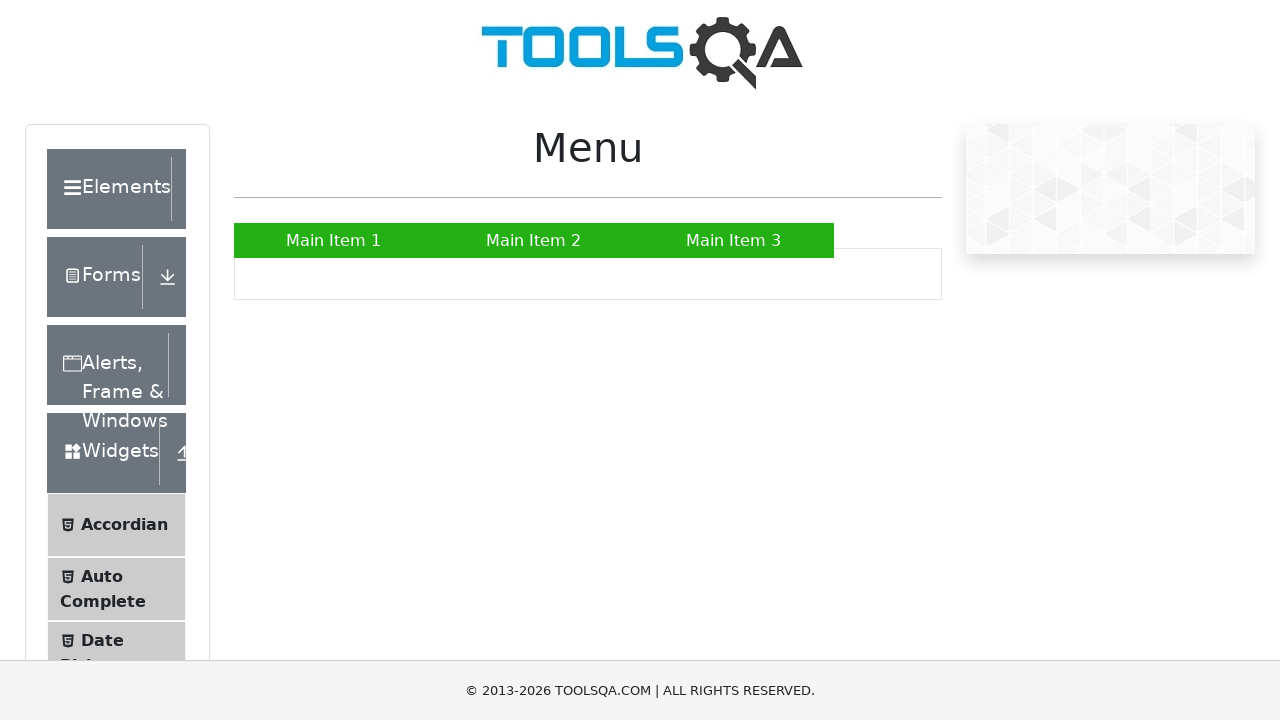

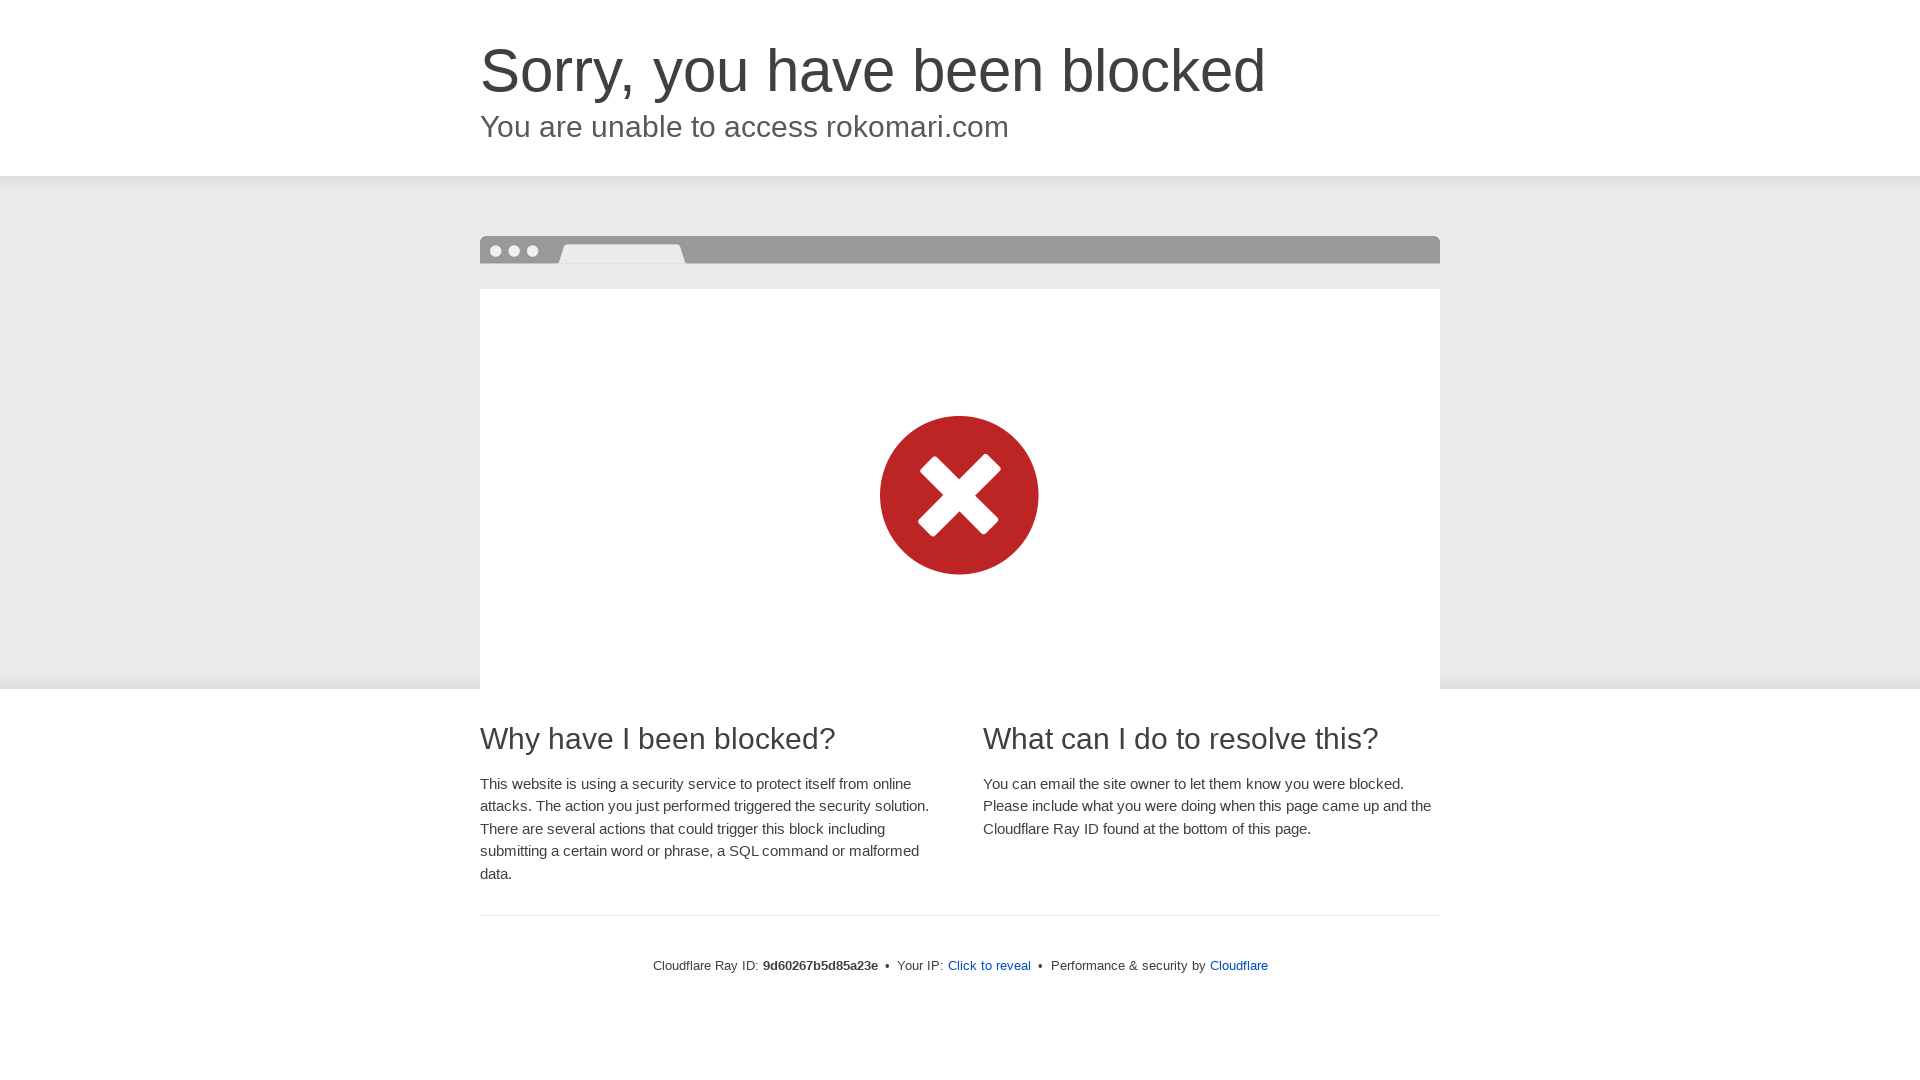